Tests shopping cart functionality by adding items from the shop page and verifying they appear in the cart

Starting URL: http://jupiter.cloud.planittesting.com

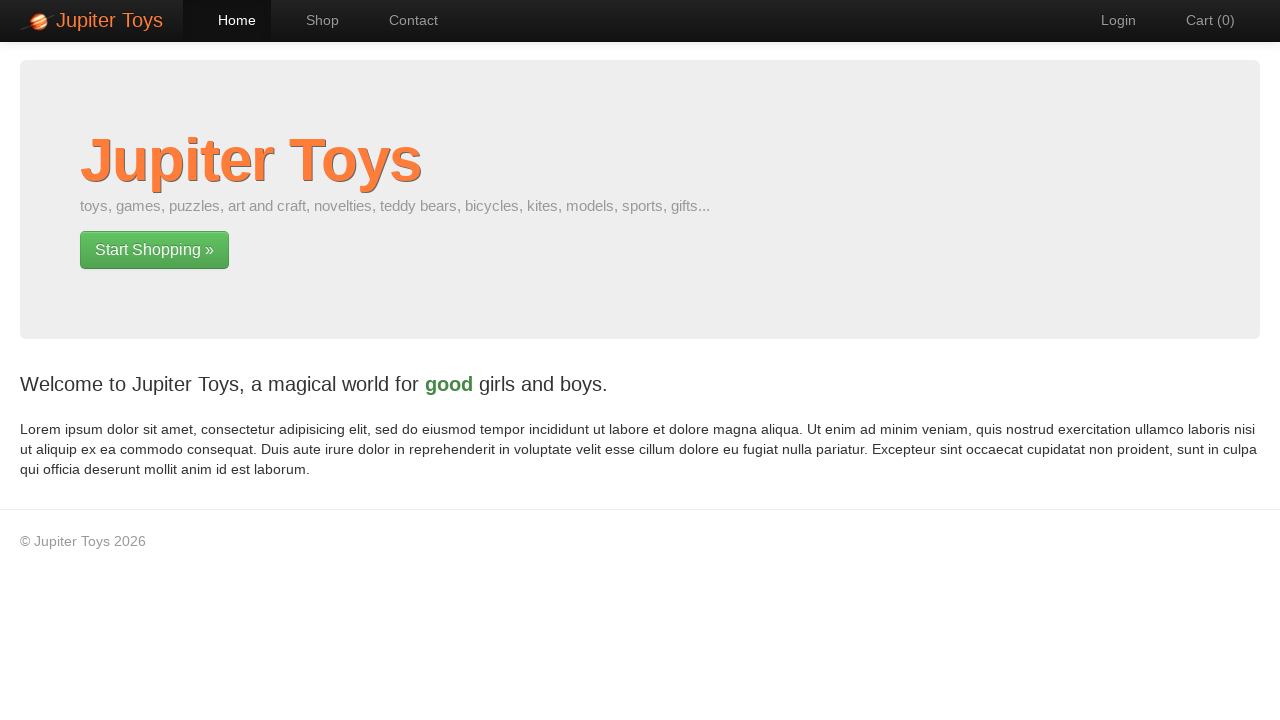

Clicked shop link to navigate to shop page at (312, 20) on a[href='#/shop']
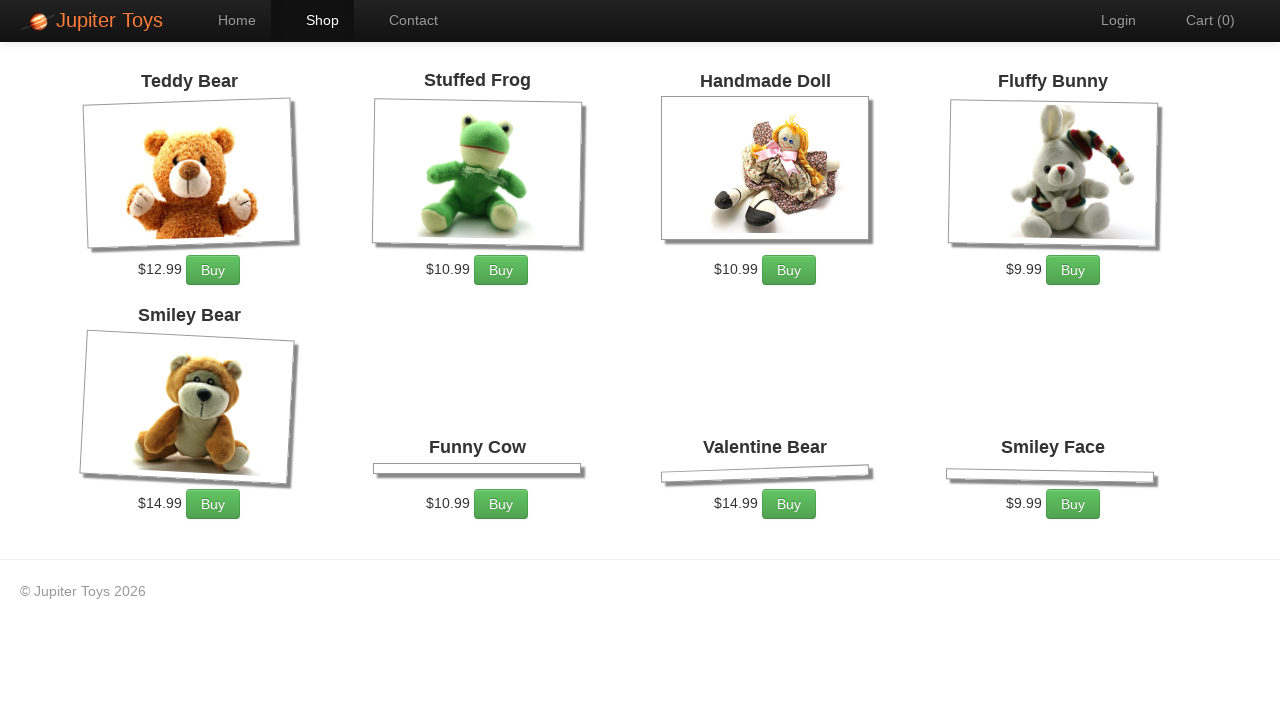

Products loaded on shop page
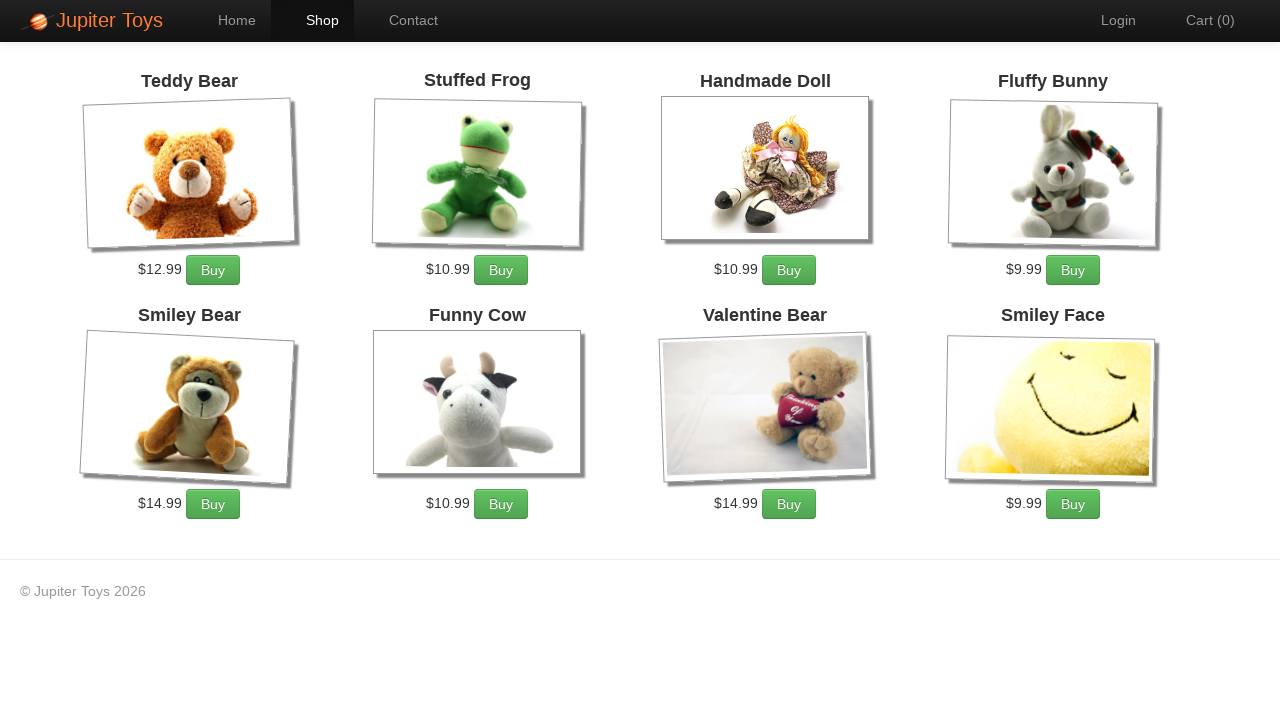

Clicked buy button for Funny Cow (first time) at (501, 504) on li:has-text('Funny Cow') a.btn
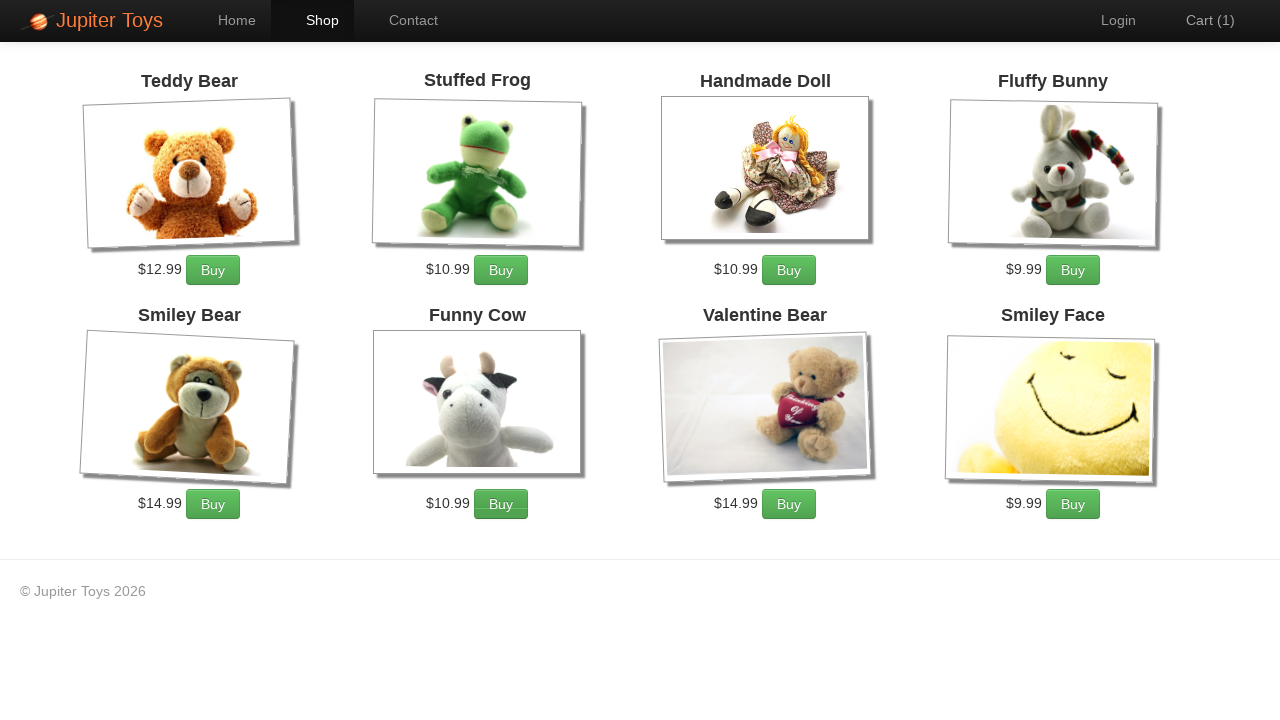

Clicked buy button for Funny Cow (second time) at (501, 504) on li:has-text('Funny Cow') a.btn
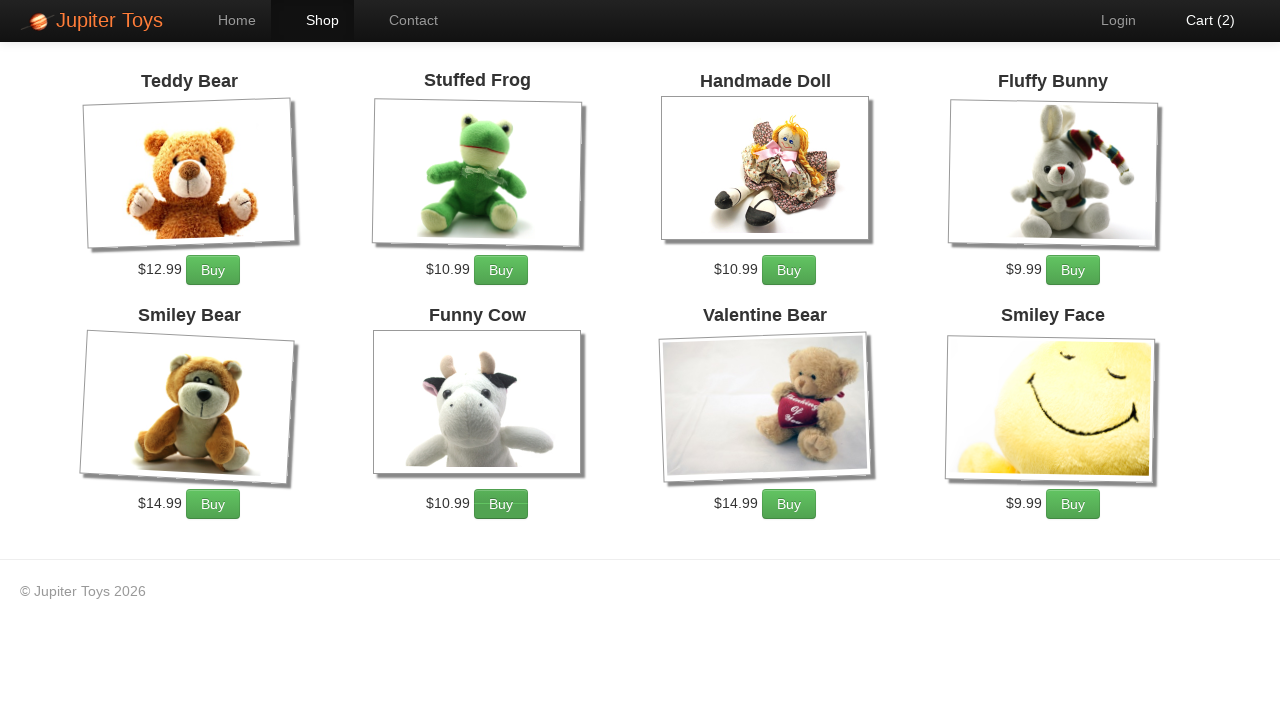

Clicked buy button for Fluffy Bunny at (1073, 270) on li:has-text('Fluffy Bunny') a.btn
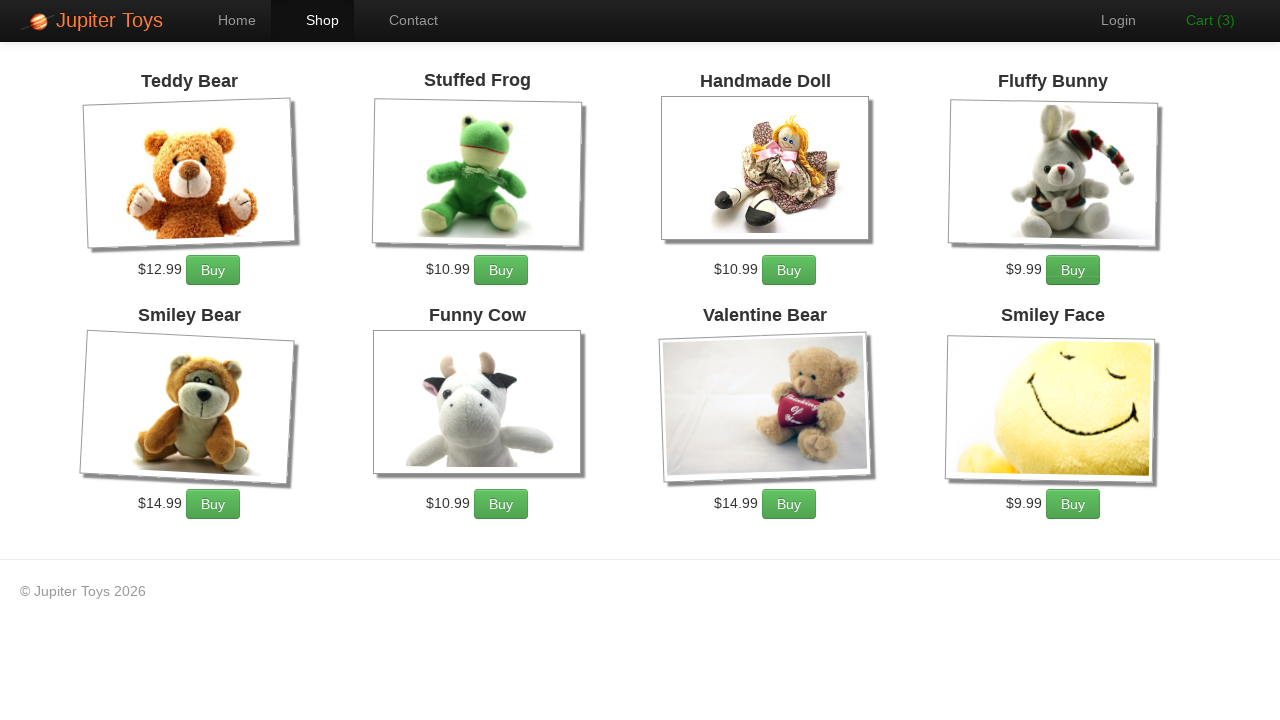

Clicked cart link to navigate to cart page at (1200, 20) on a[href='#/cart']
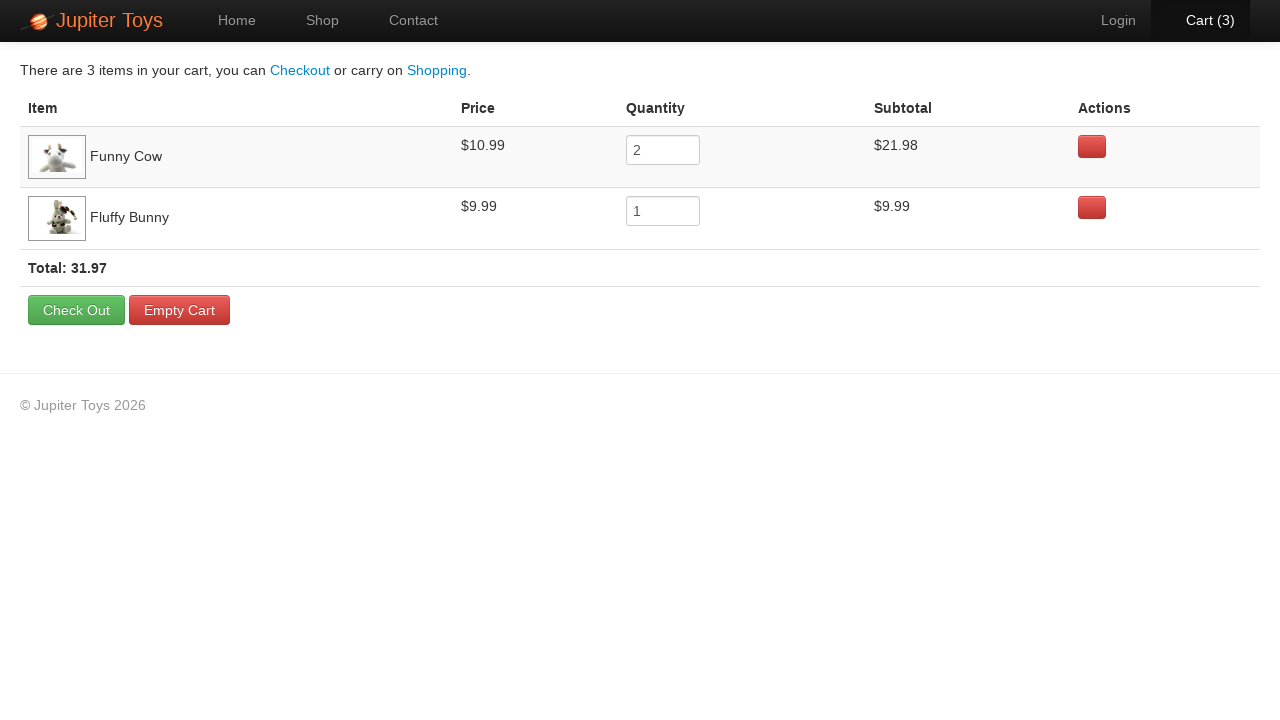

Verified Funny Cow appears in cart
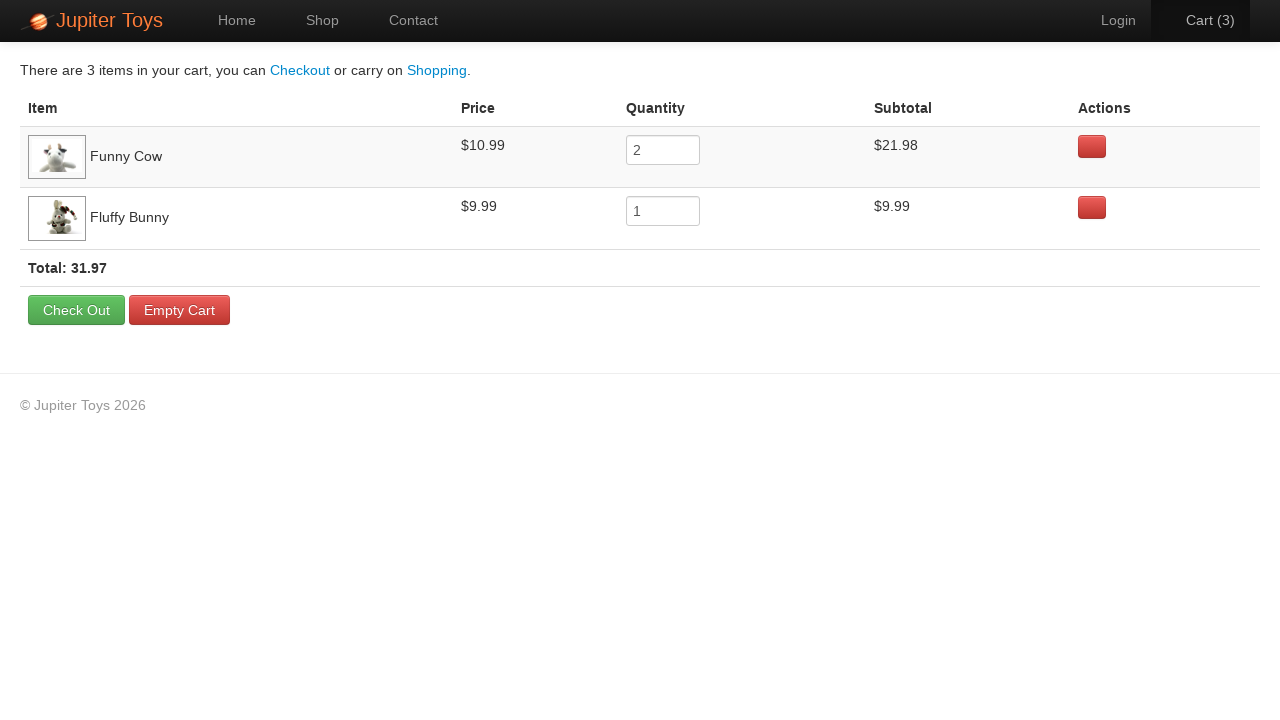

Verified Fluffy Bunny appears in cart
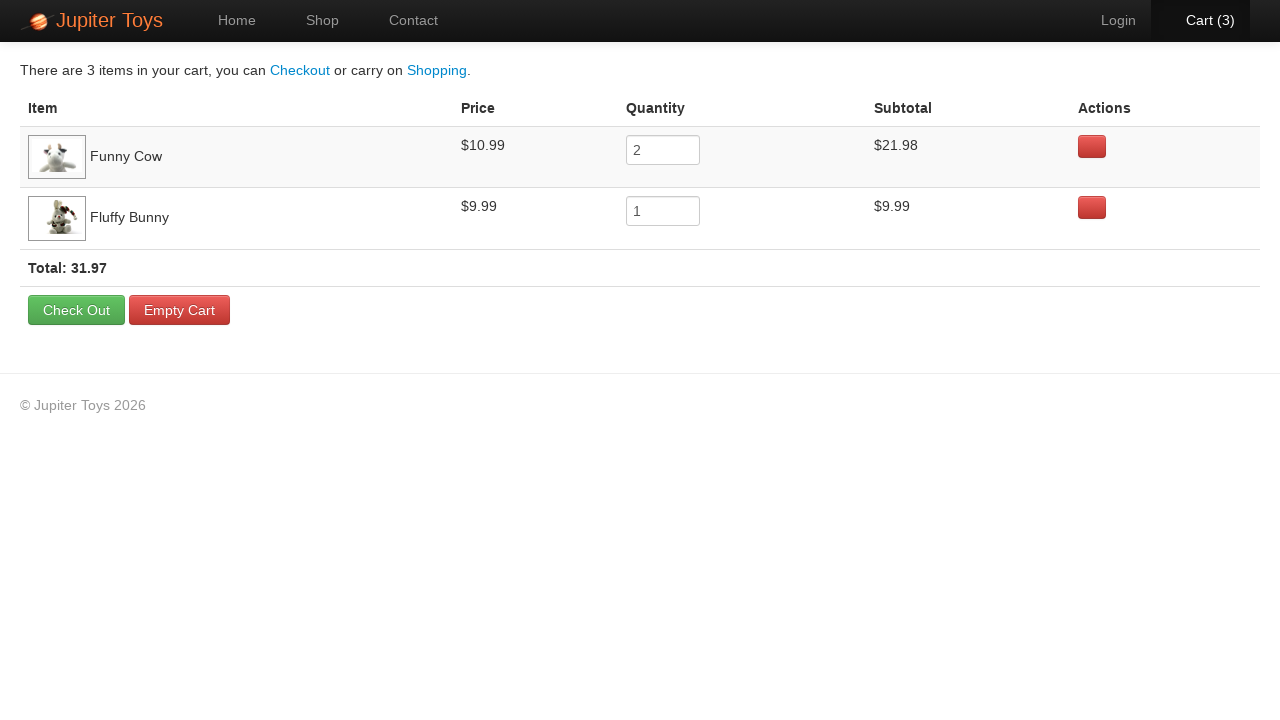

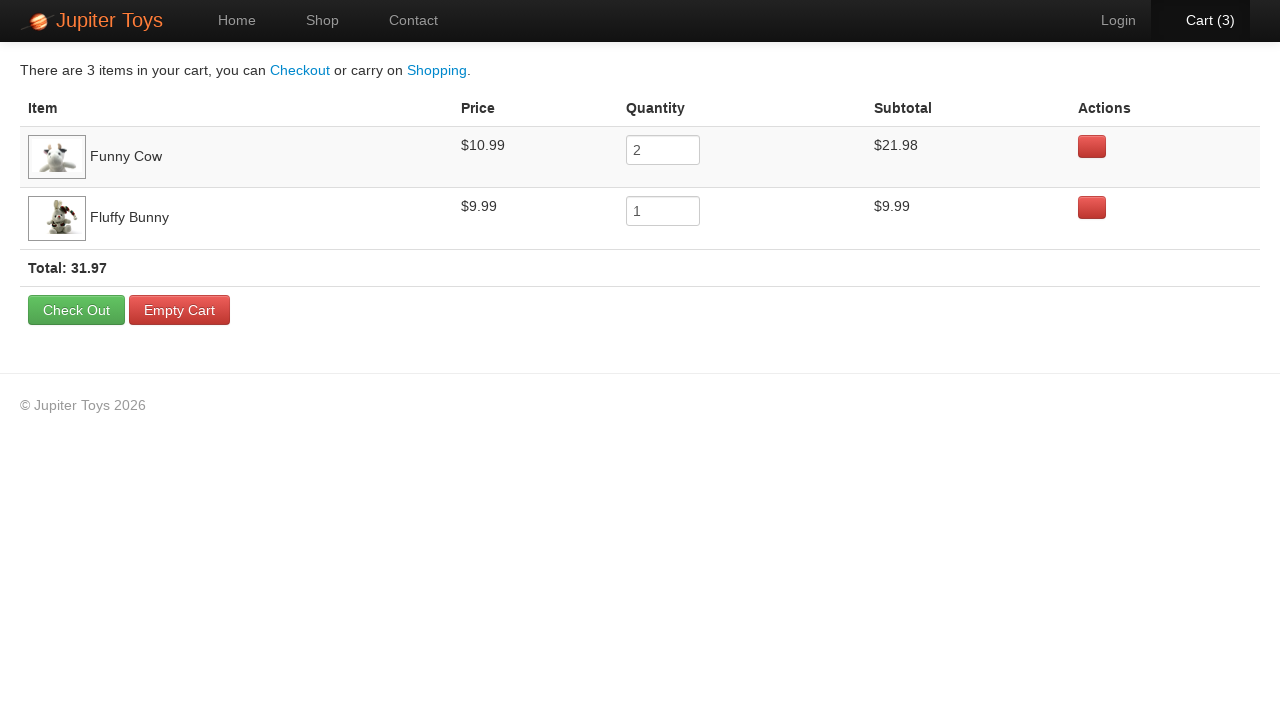